Tests JavaScript prompt alert by clicking a button, entering text into the prompt, verifying the prompt text, and accepting it

Starting URL: https://v1.training-support.net/selenium/javascript-alerts

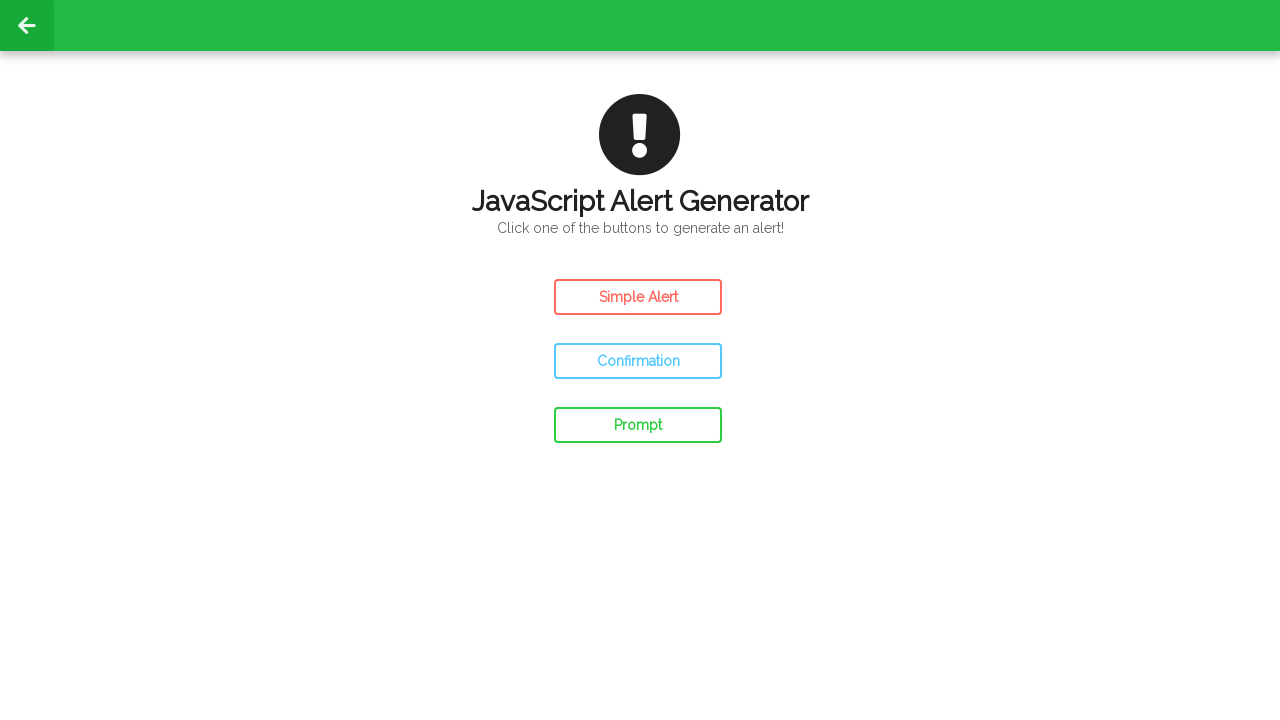

Set up dialog event handler for JavaScript prompt
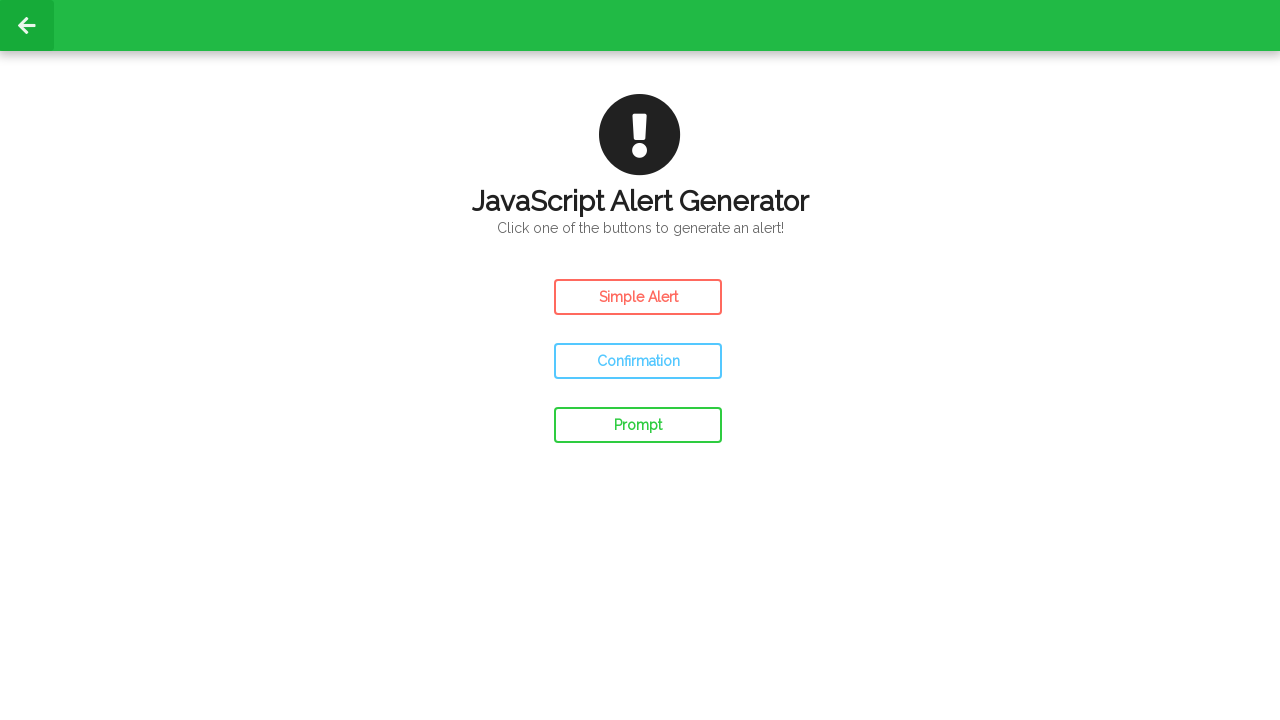

Verified prompt message and accepted with text 'Awesome!' at (638, 425) on #prompt
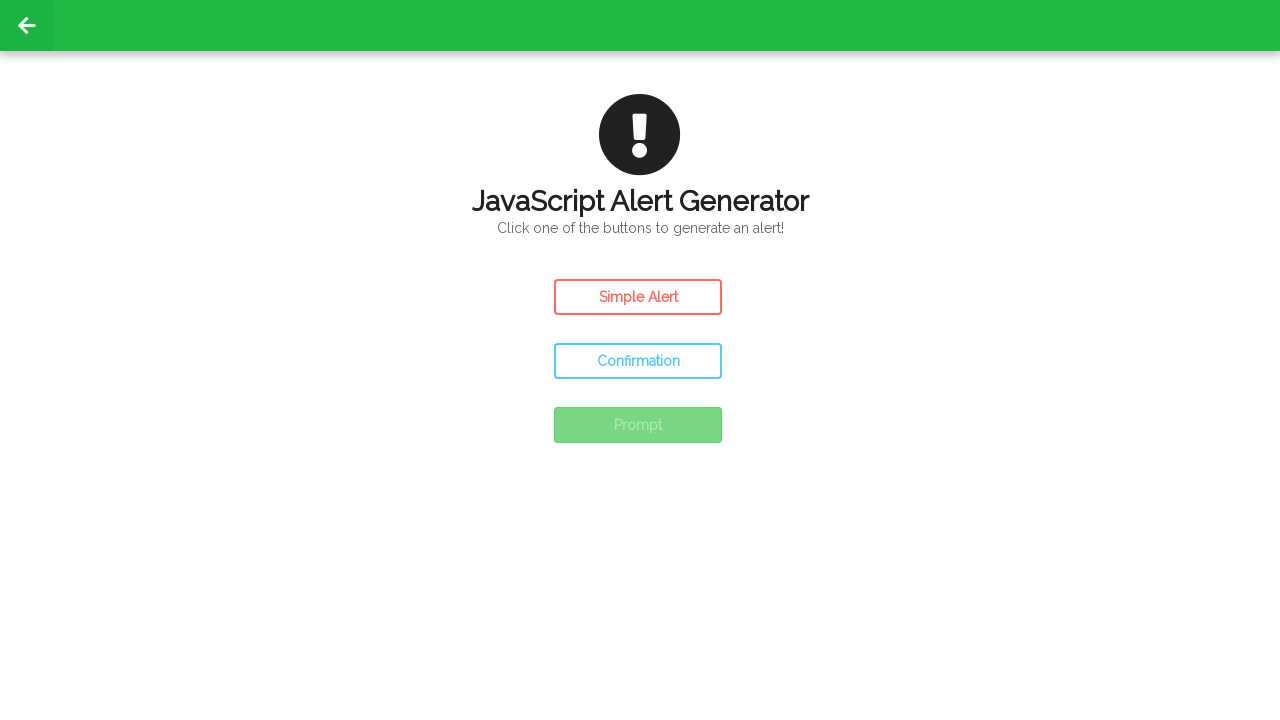

Clicked prompt alert button
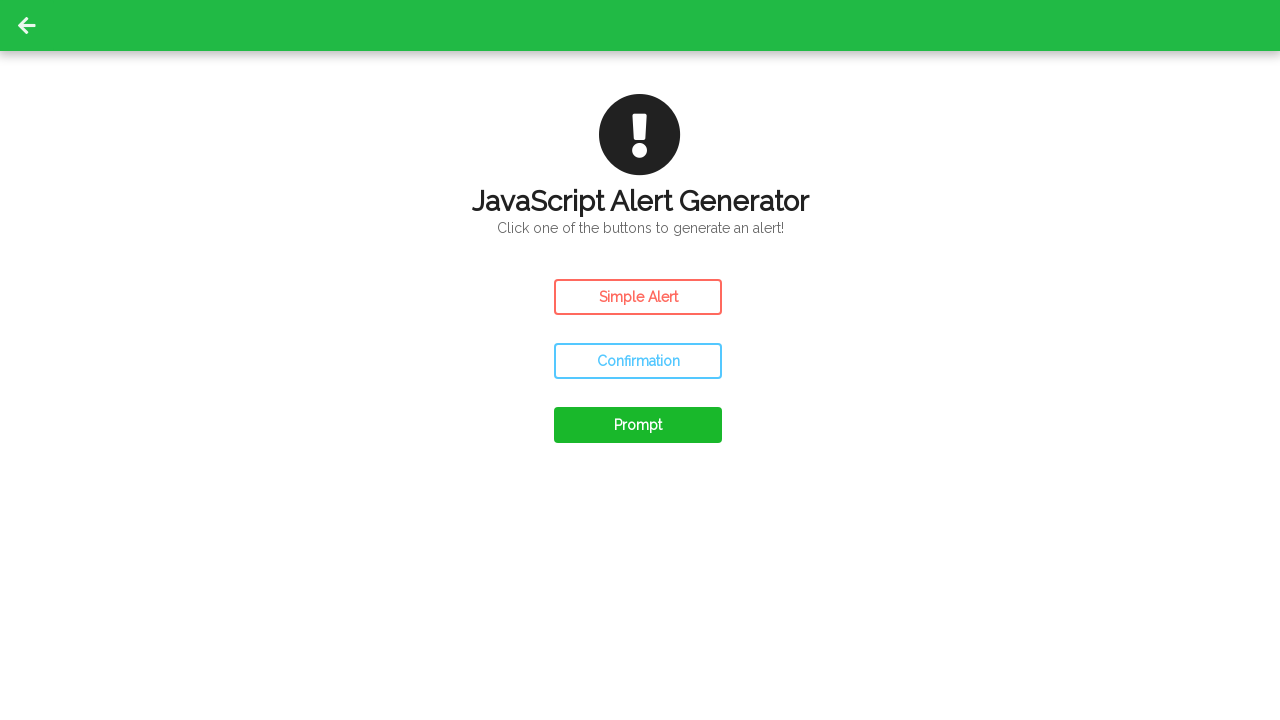

Waited for prompt dialog to be handled
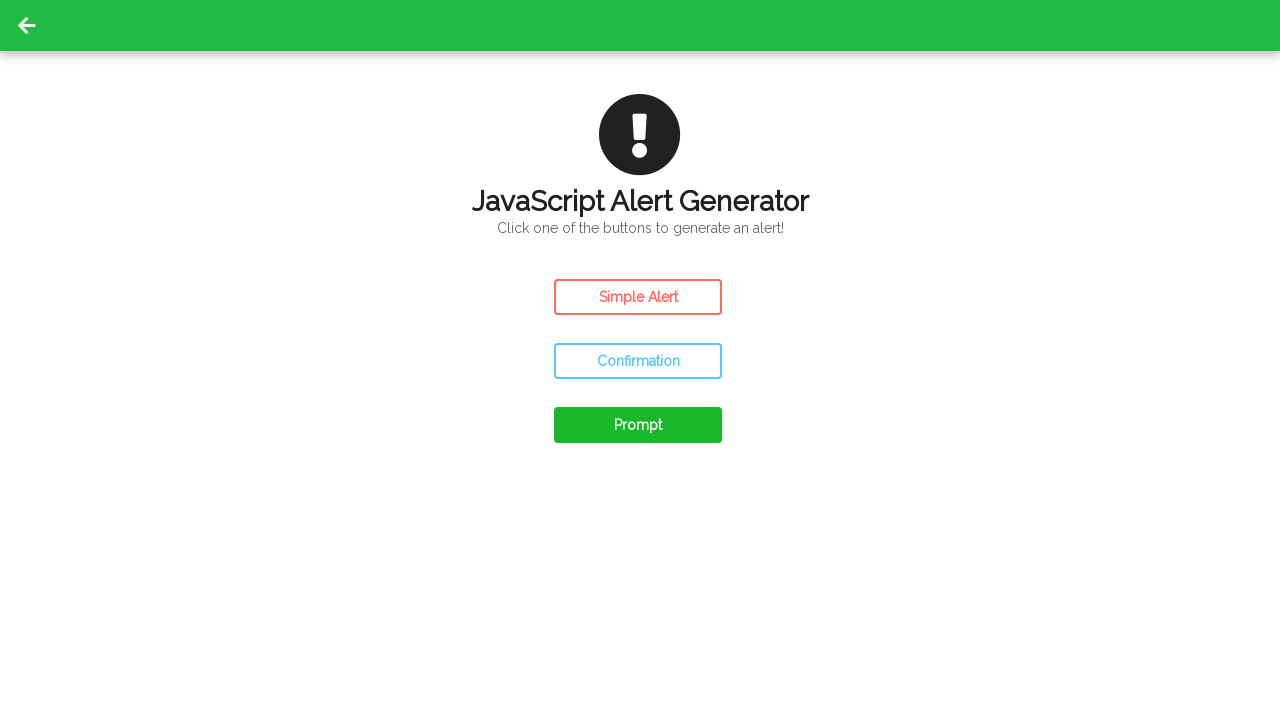

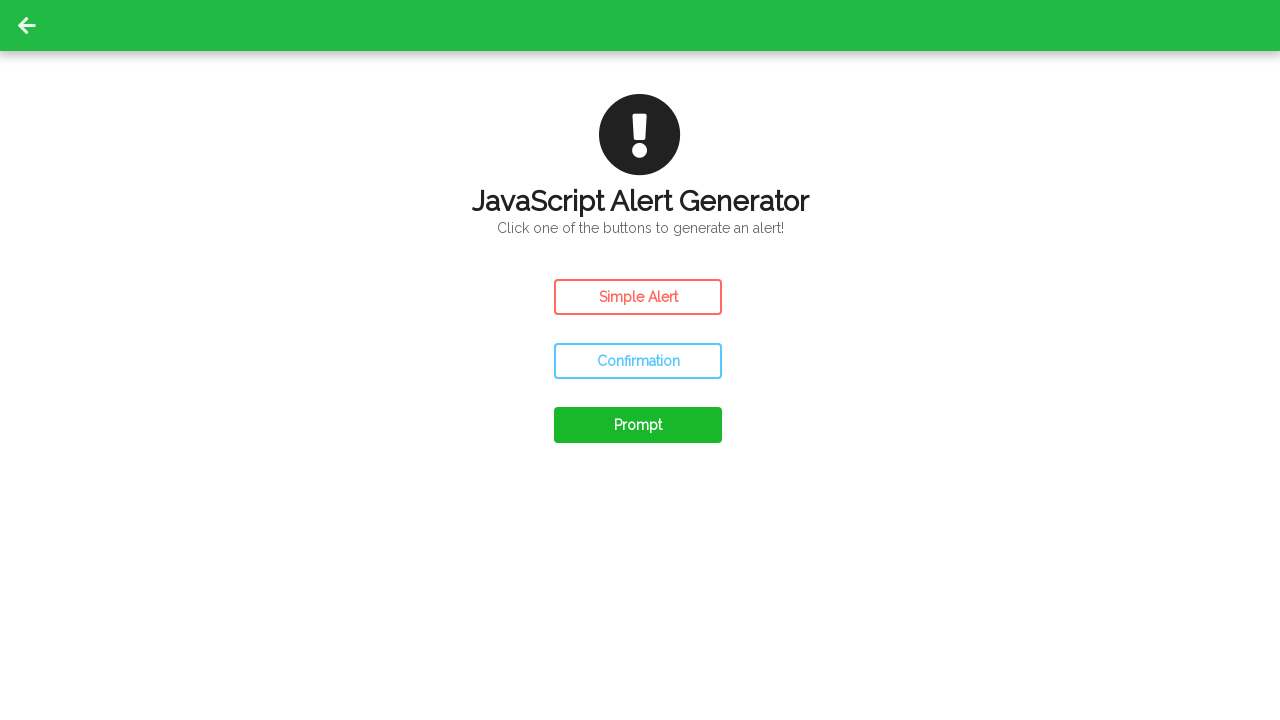